Tests the budget search functionality by entering min and max budget values, performing a search, and validating that results across multiple pages fall within the specified range

Starting URL: https://noteb.com/

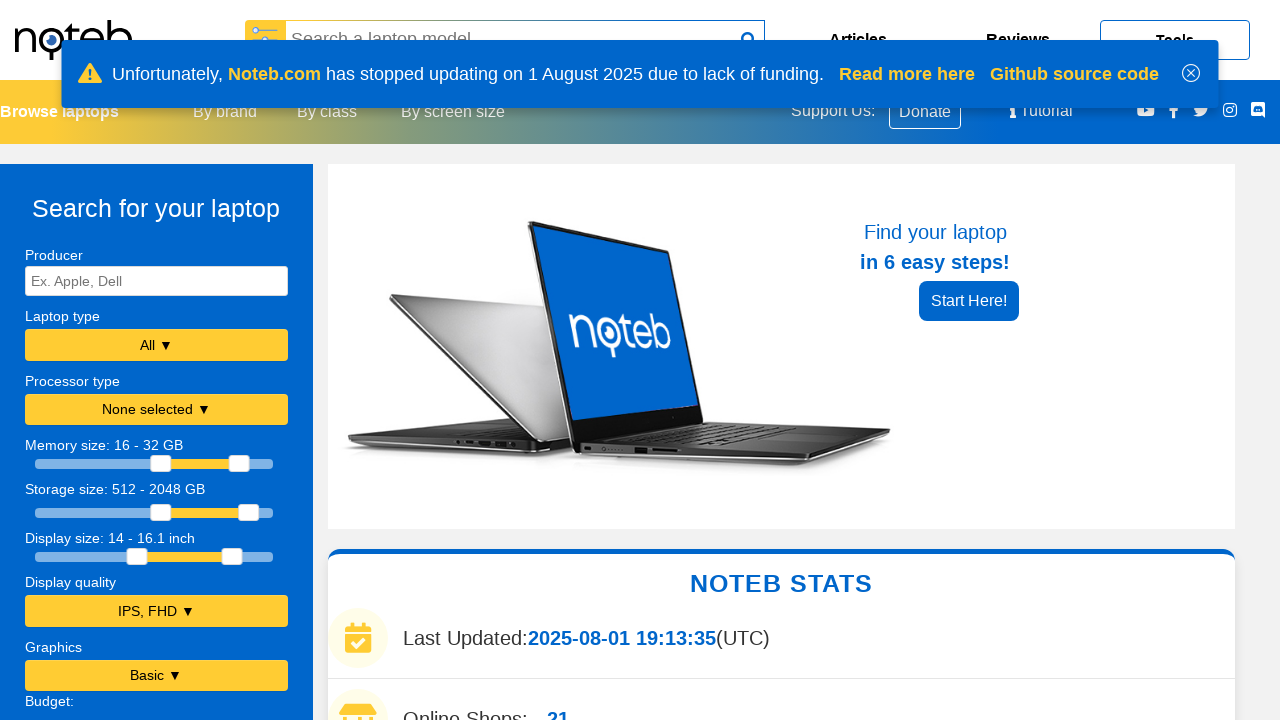

Scrolled down 350px to reveal budget fields
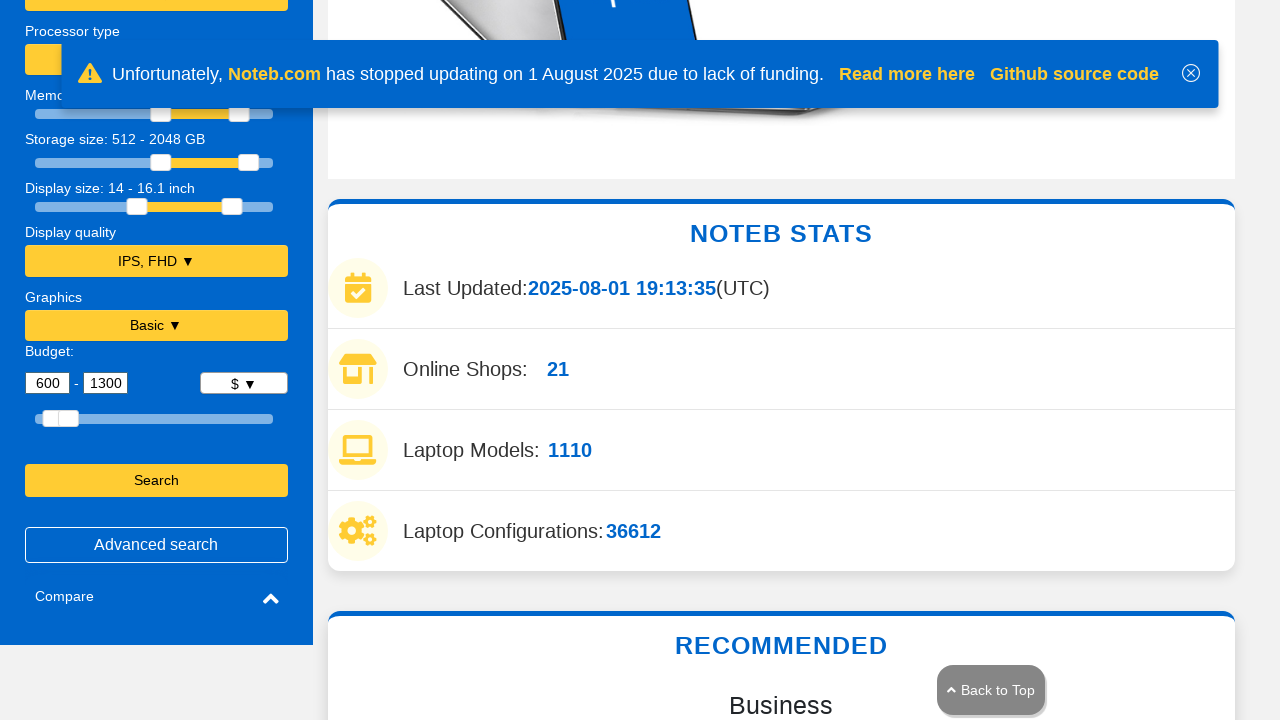

Waited 1000ms for page to settle
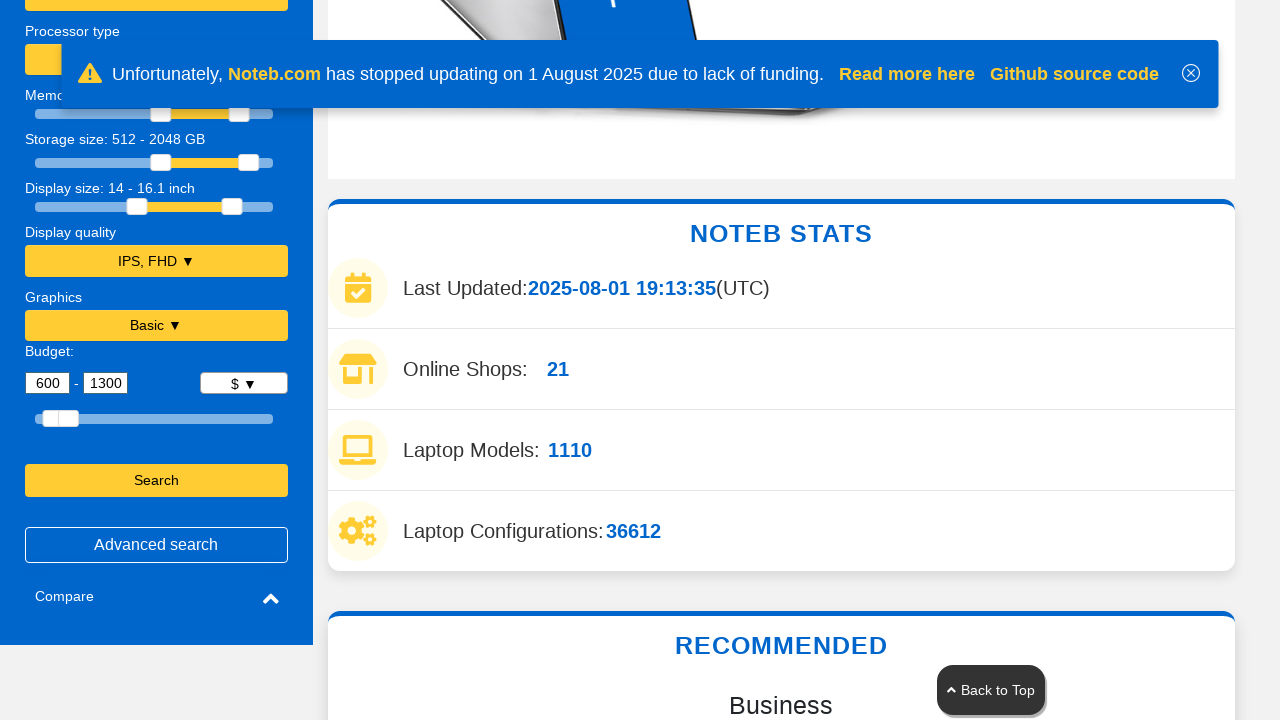

Located minimum budget input field
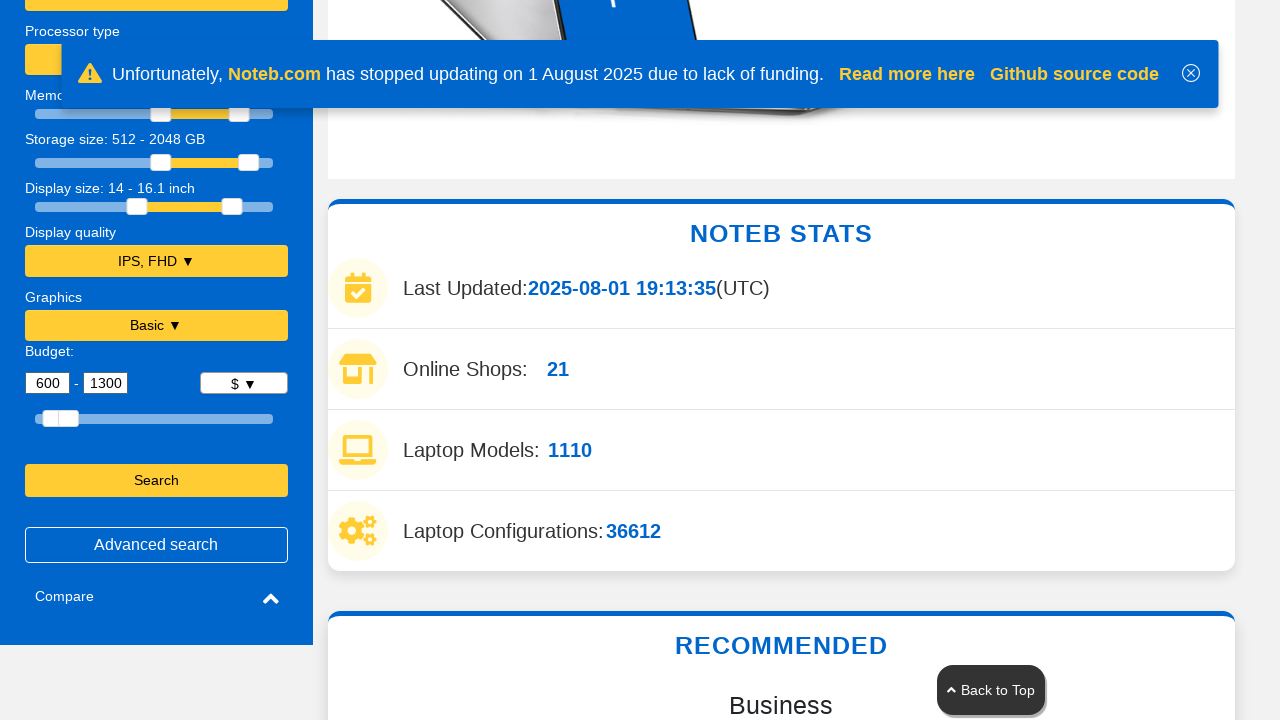

Double-clicked minimum budget field at (48, 383) on #bdgmin
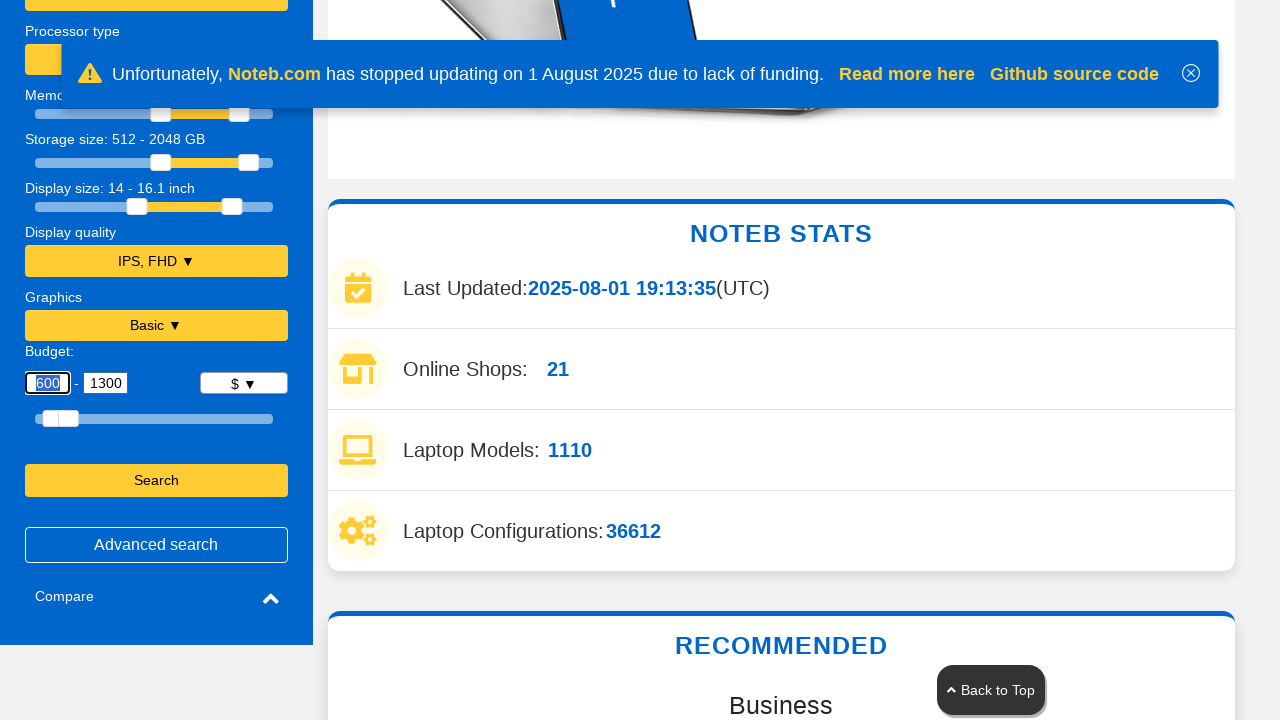

Clicked minimum budget field at (48, 383) on #bdgmin
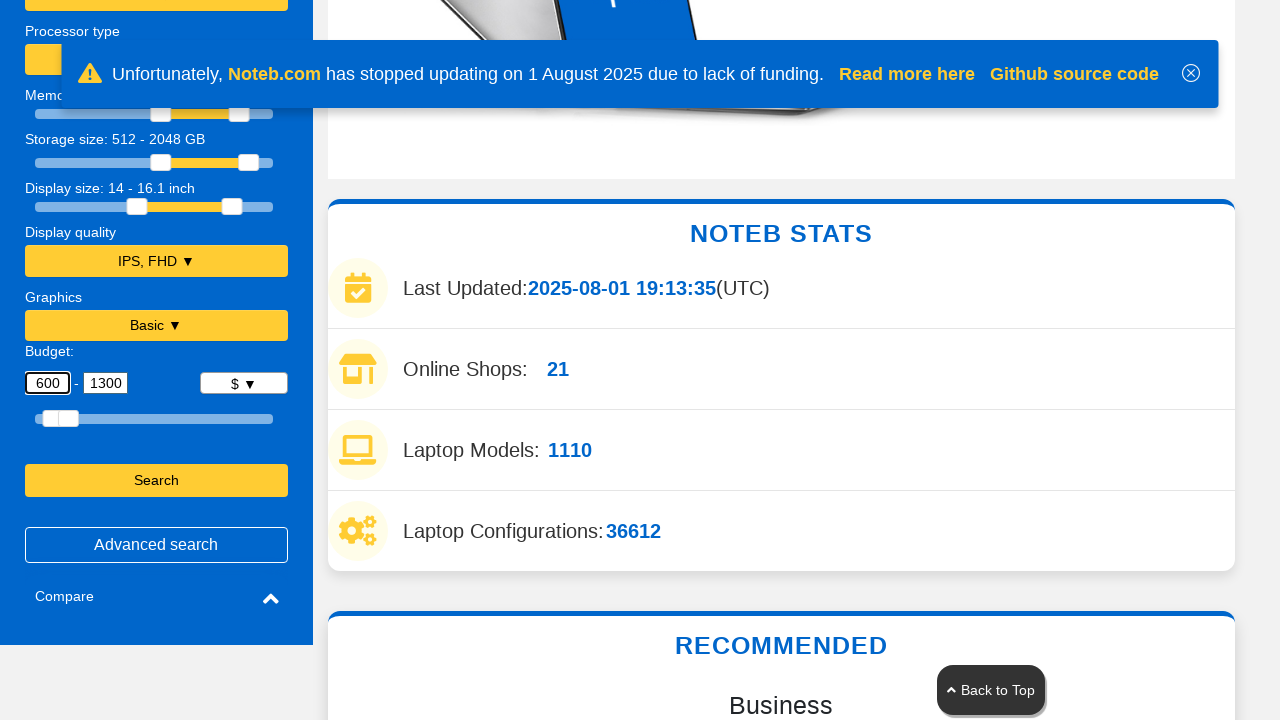

Pressed Backspace to clear minimum budget field on #bdgmin
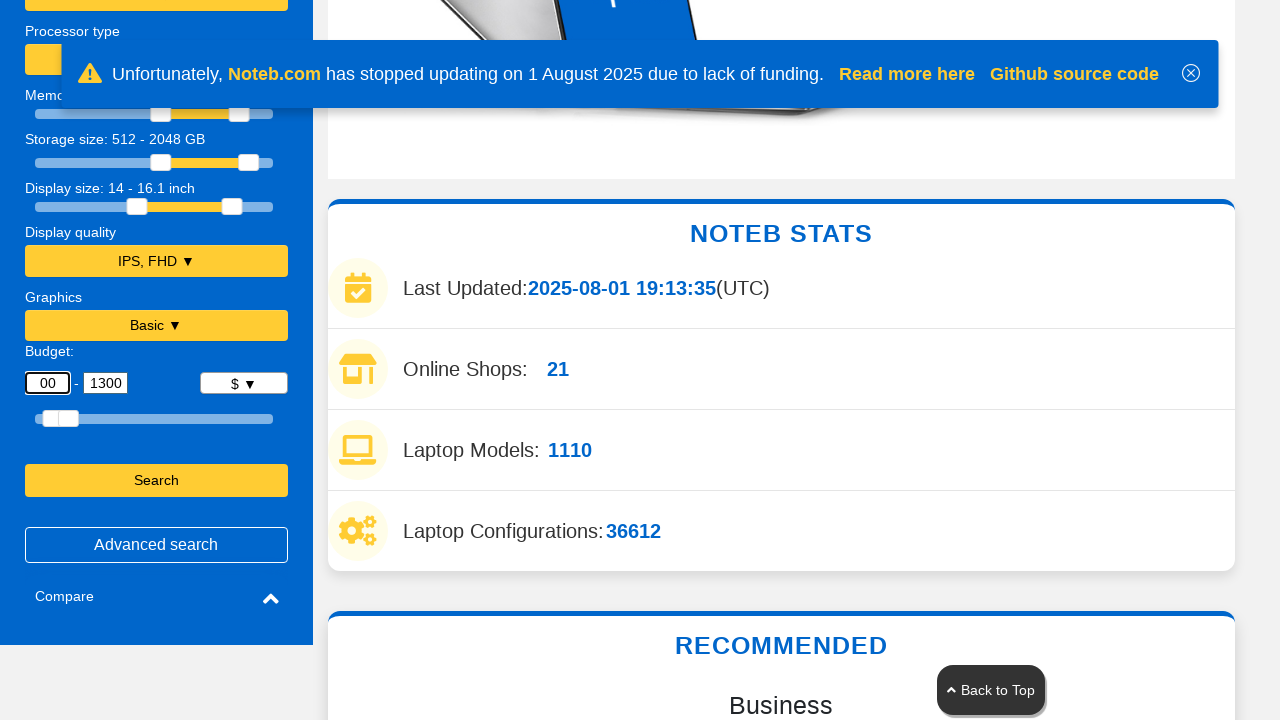

Filled minimum budget field with value '500' on #bdgmin
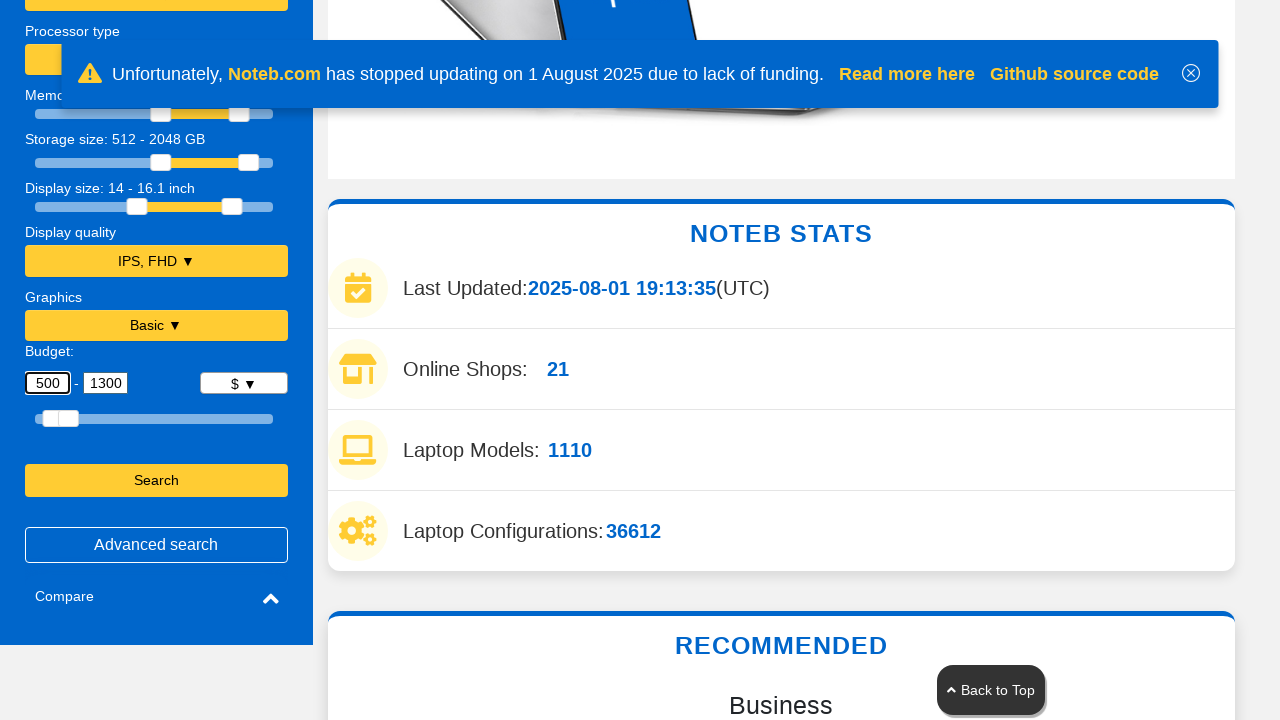

Waited 1000ms after filling minimum budget
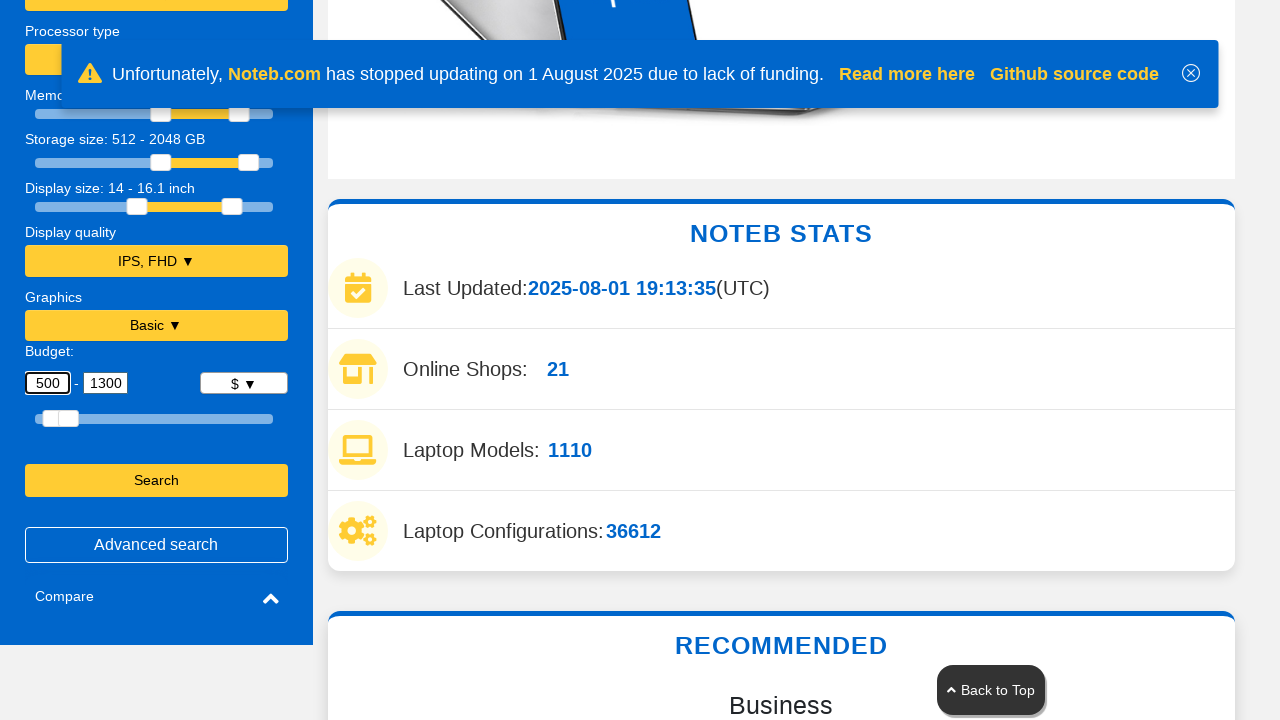

Located maximum budget input field
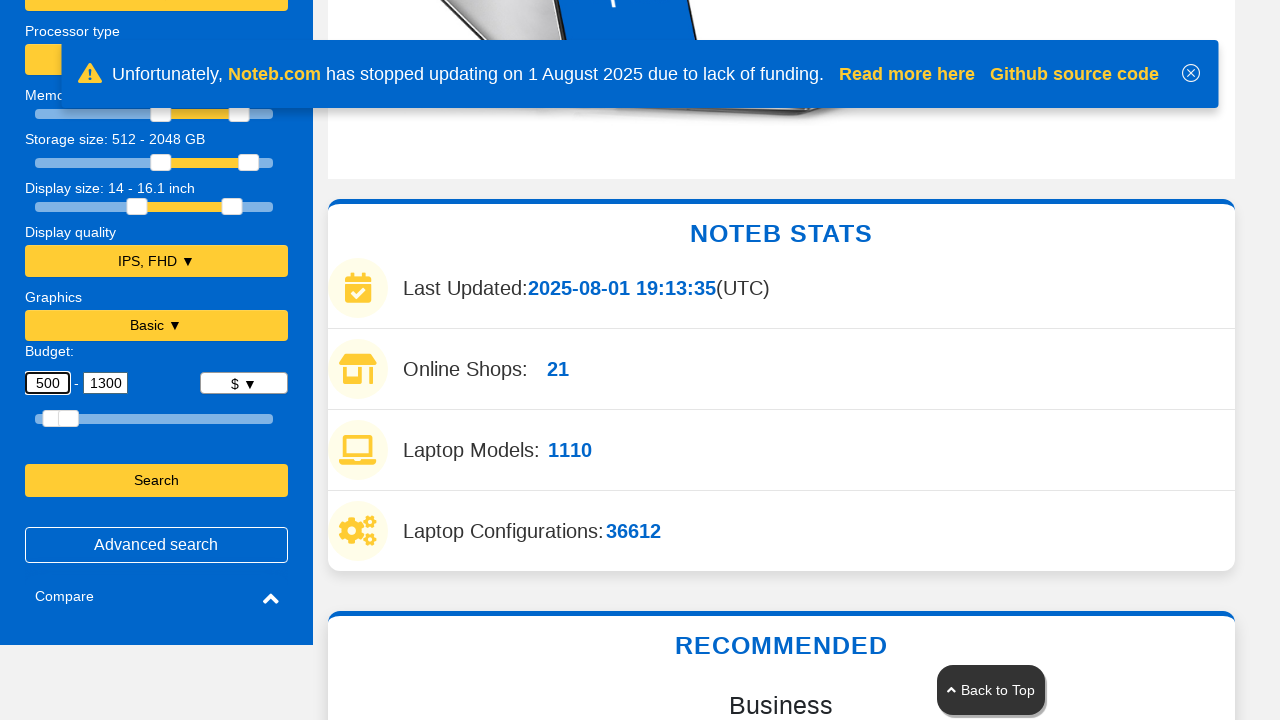

Double-clicked maximum budget field at (106, 383) on #bdgmax
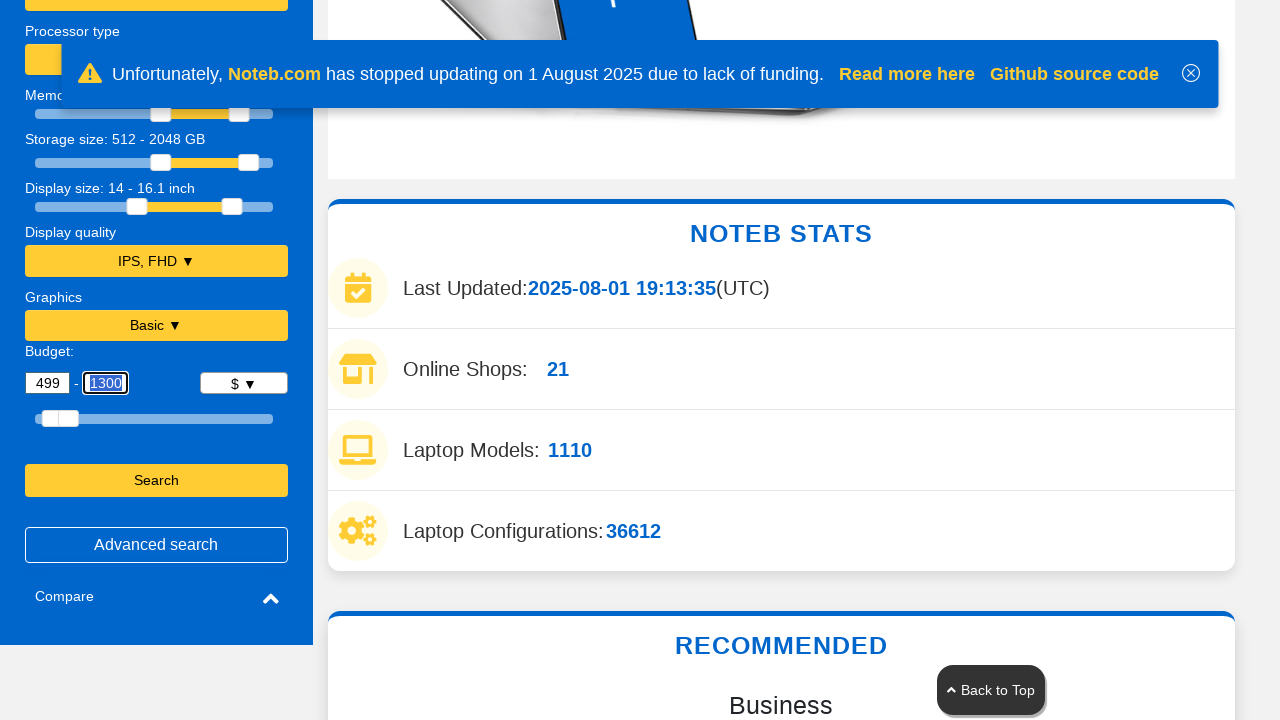

Clicked maximum budget field at (106, 383) on #bdgmax
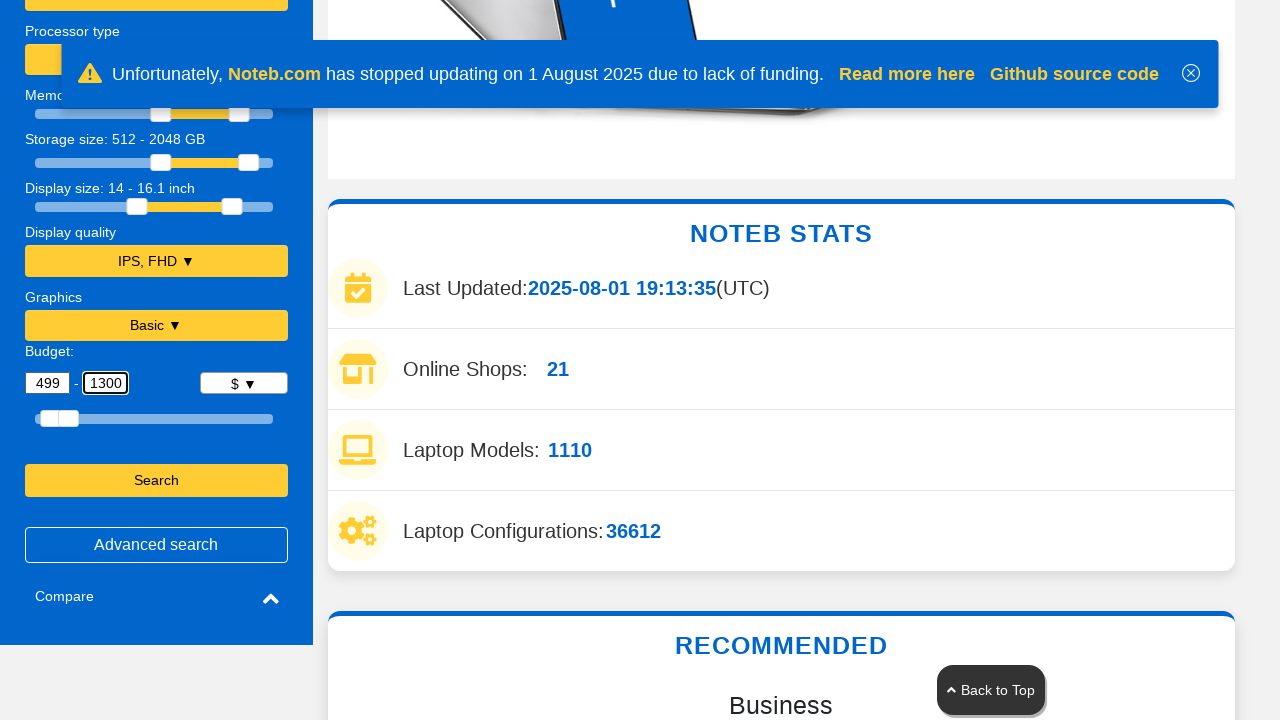

Pressed Backspace to clear maximum budget field on #bdgmax
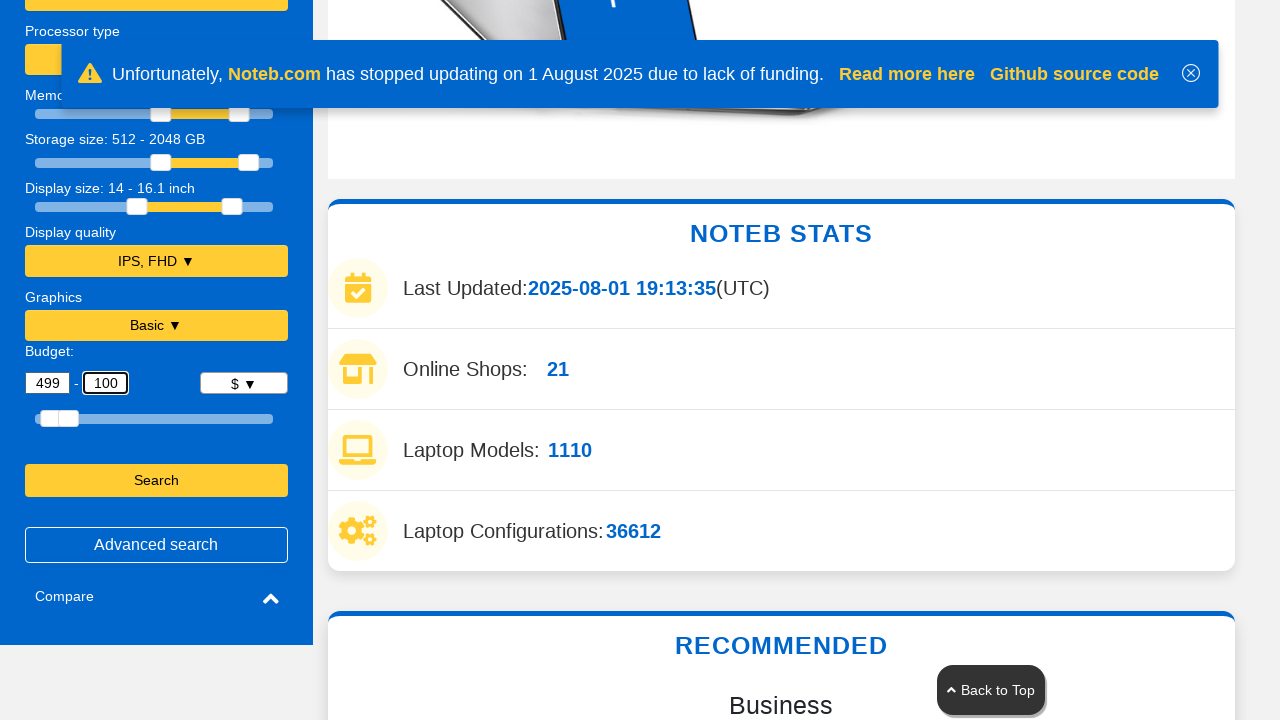

Filled maximum budget field with value '1500' on #bdgmax
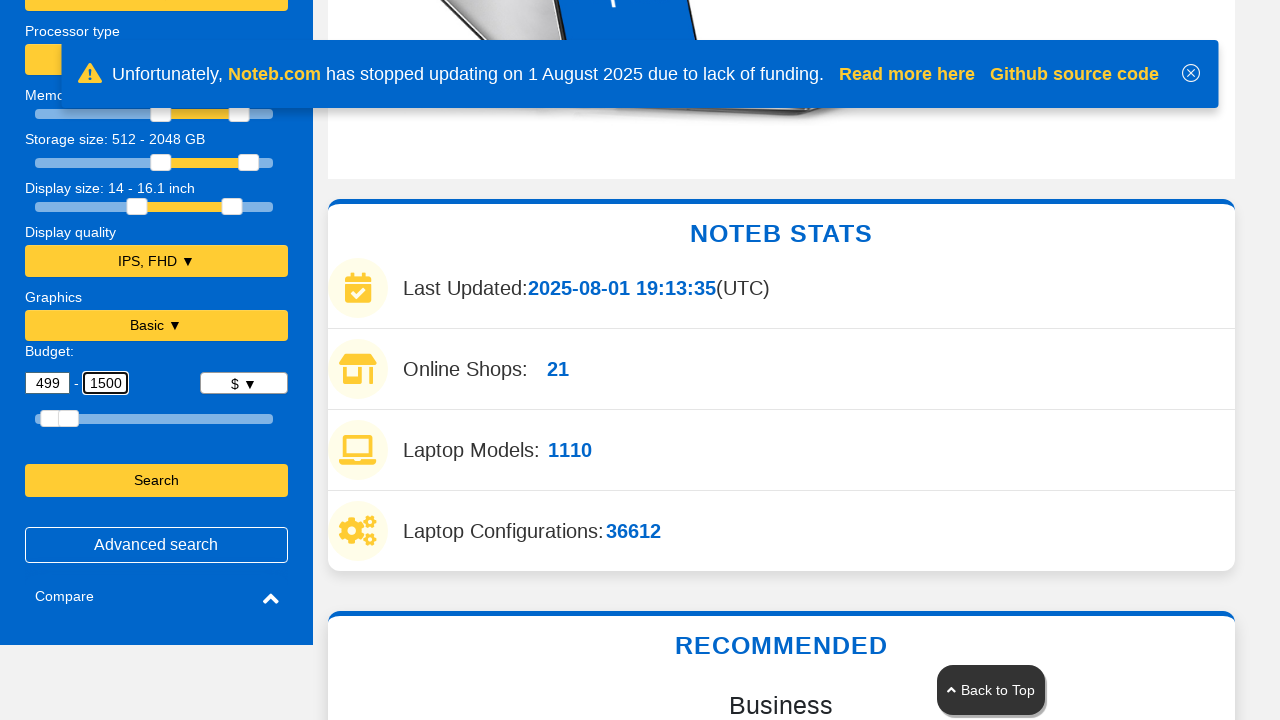

Located search button
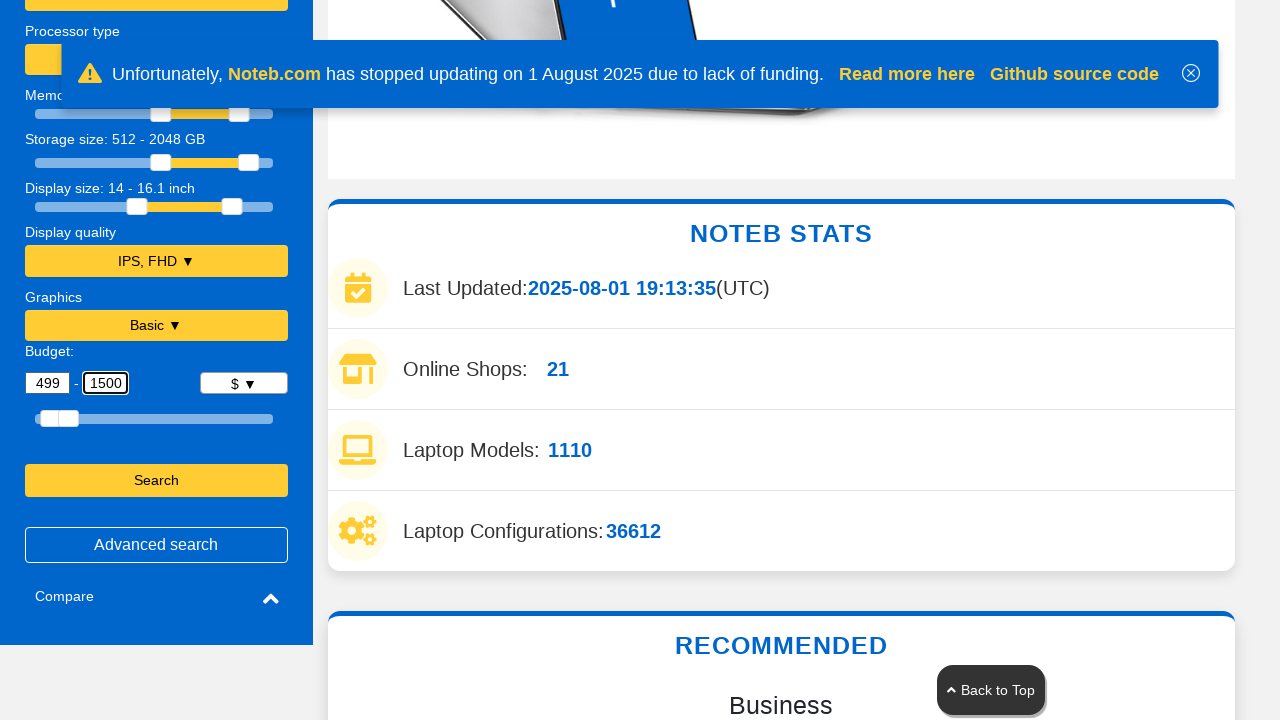

Double-clicked search button to execute budget search at (156, 545) on button:has-text('Search') >> nth=0
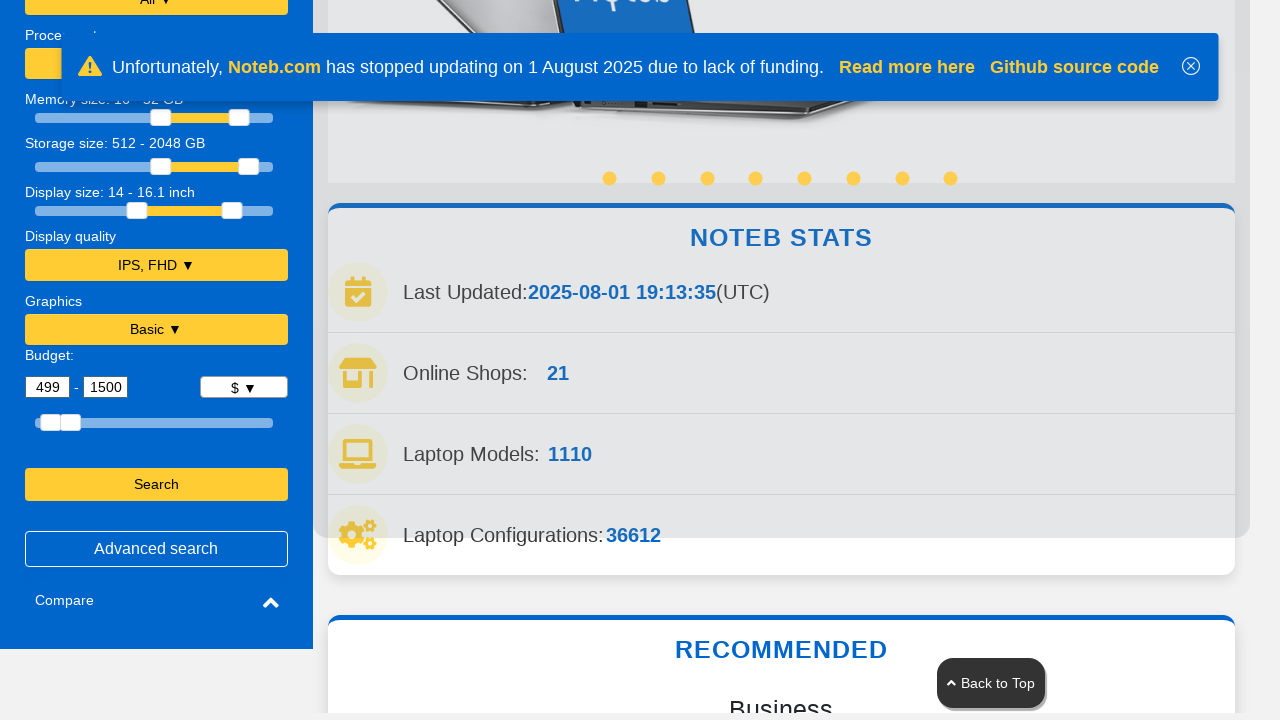

Scrolled up 300px to view search results
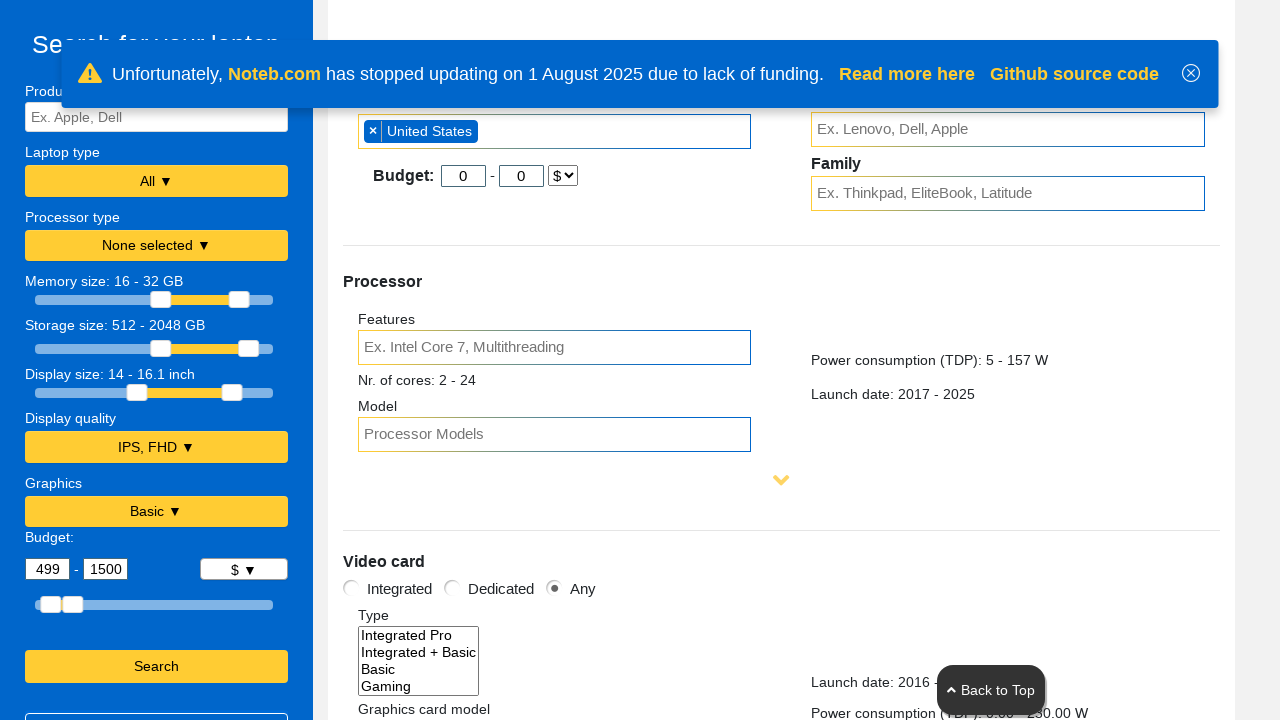

Waited 2000ms for search results to load
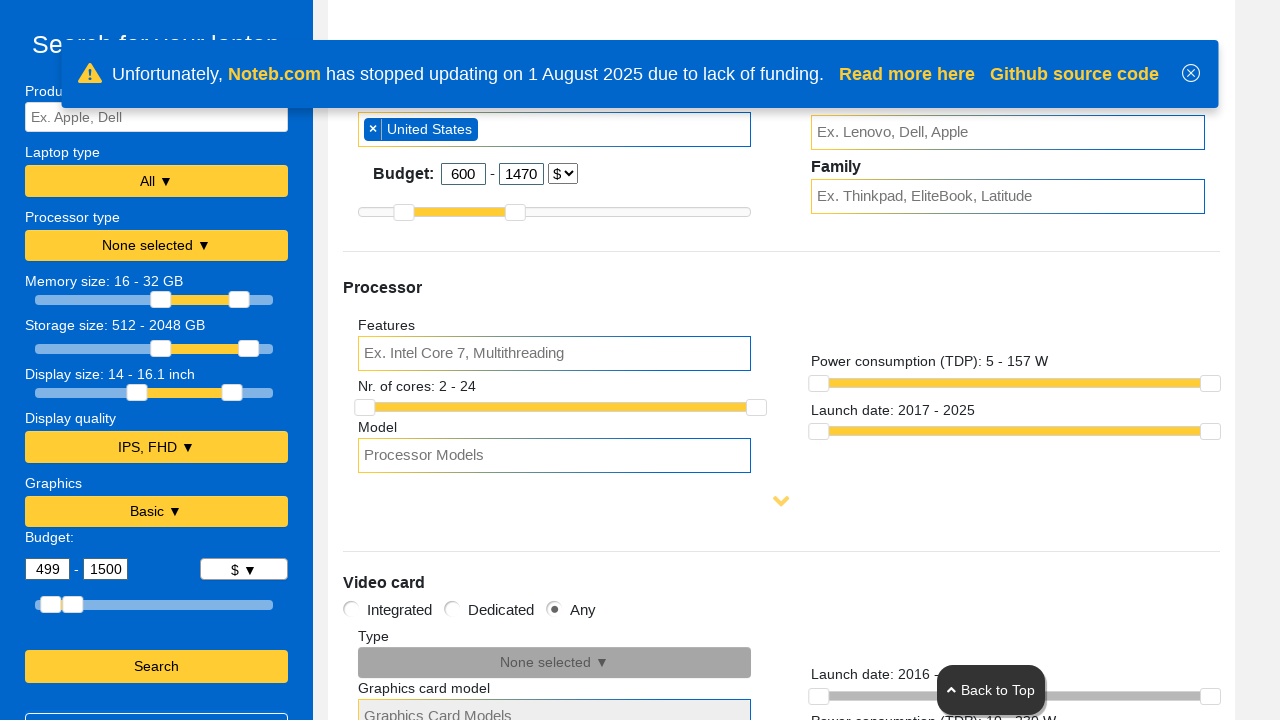

Retrieved pagination links, found 0 pagination elements
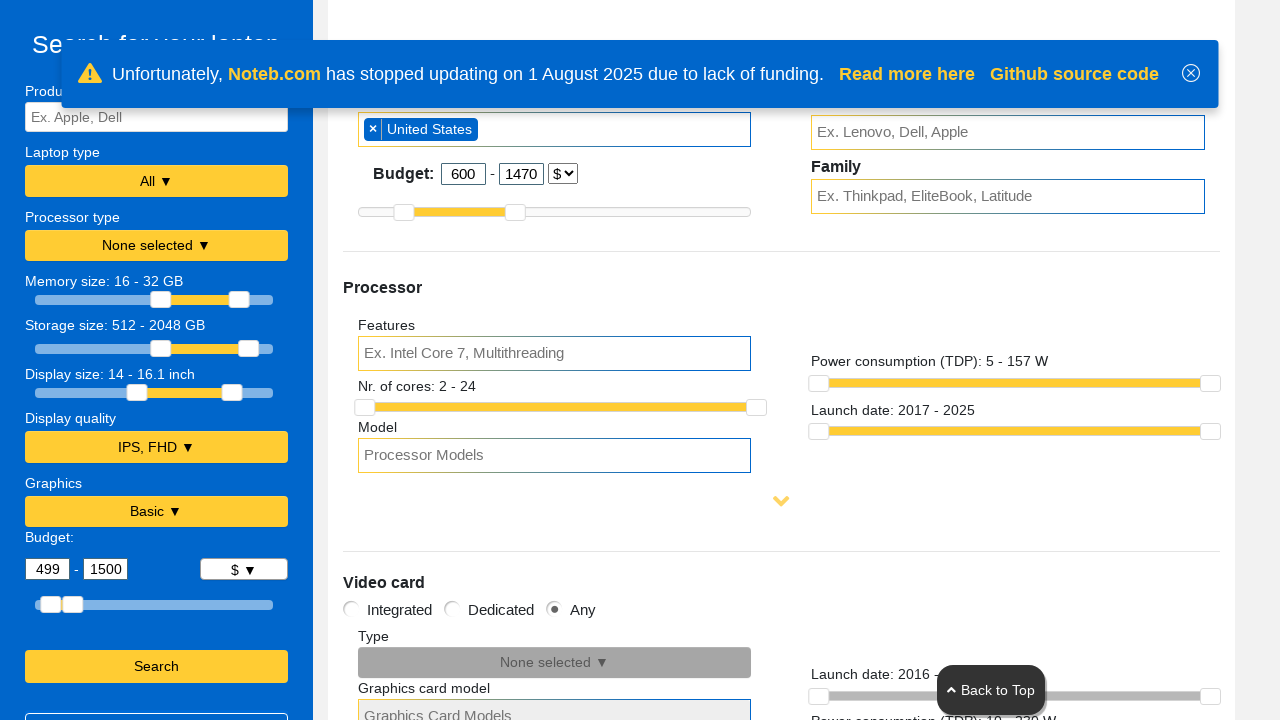

Final wait of 1500ms - budget search validation complete
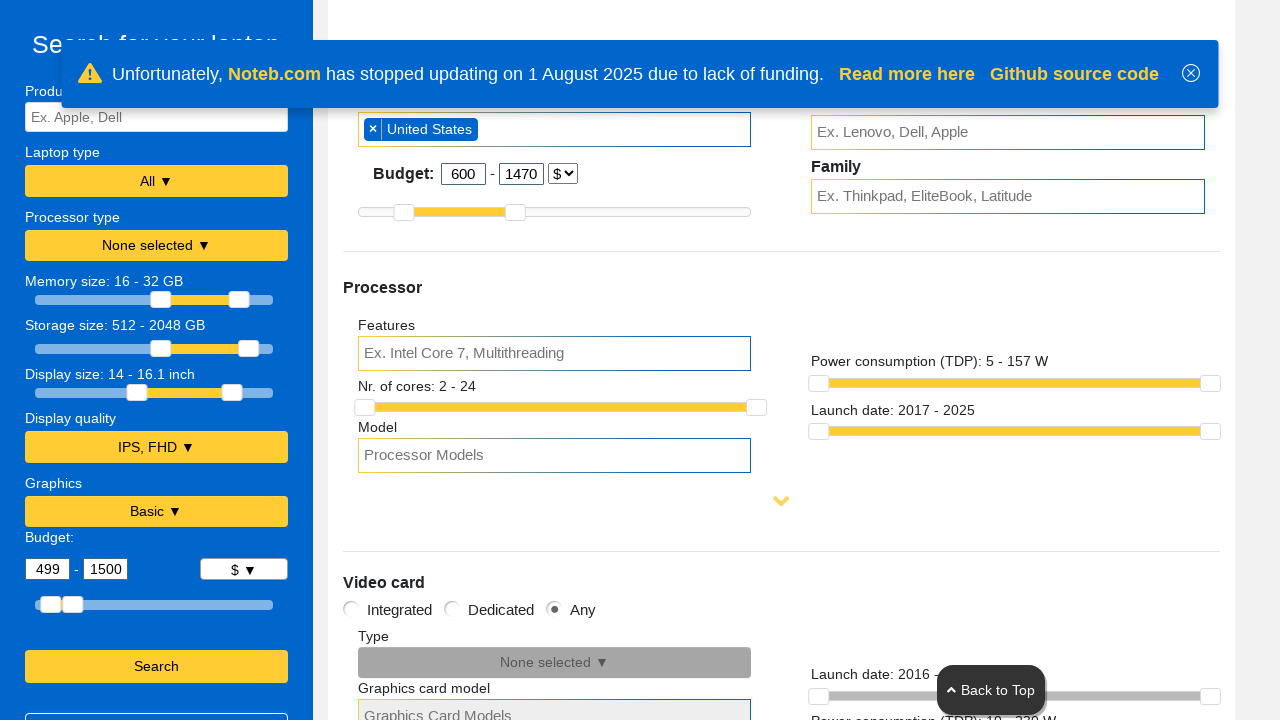

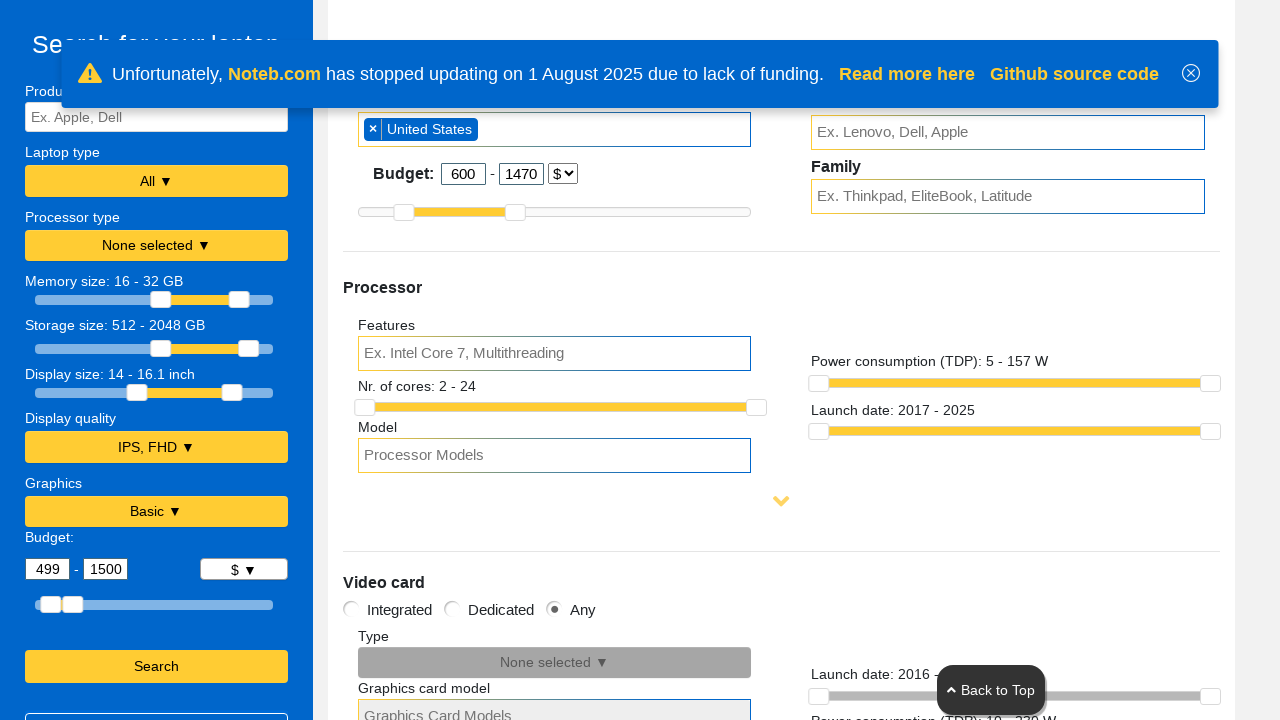